Tests the Bacon Ipsum generator with minimum paragraph setting (0), selecting 'Meat and Filler' option, and unselecting the 'Start with Bacon Ipsum' checkbox before submitting.

Starting URL: http://baconipsum.com

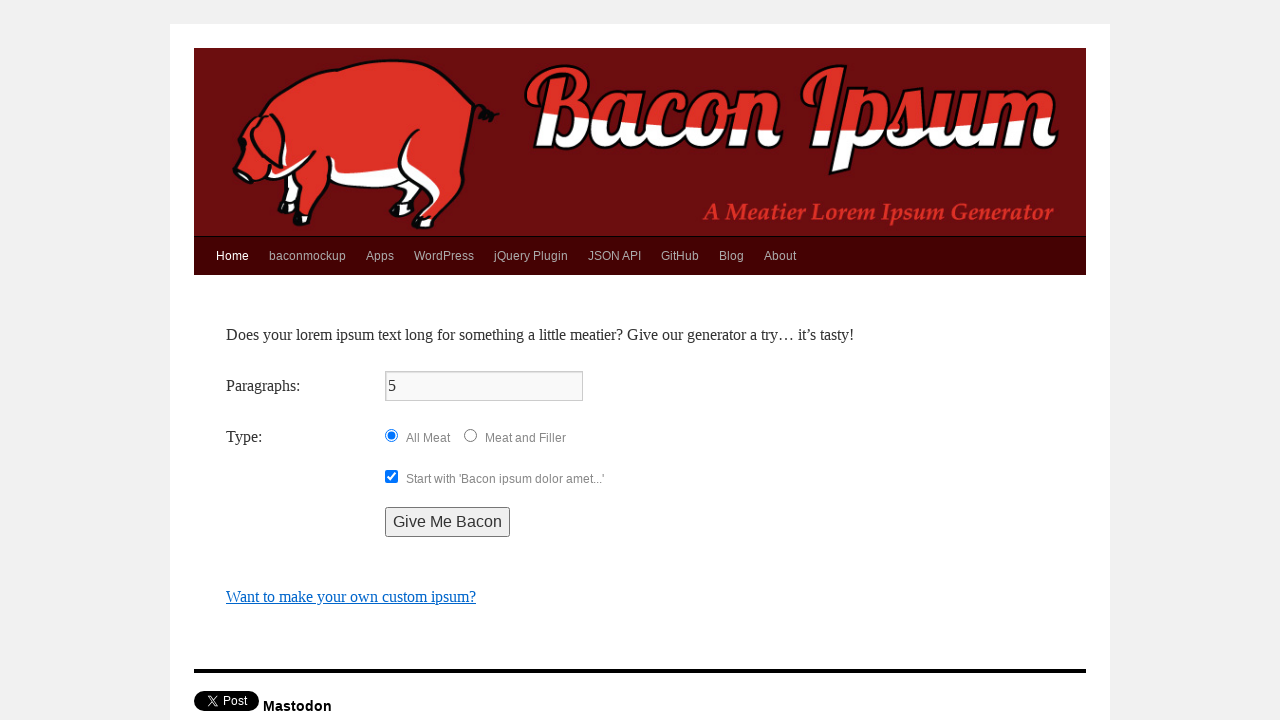

Filled paragraphs field with minimum value of 0 on input[name='paras']
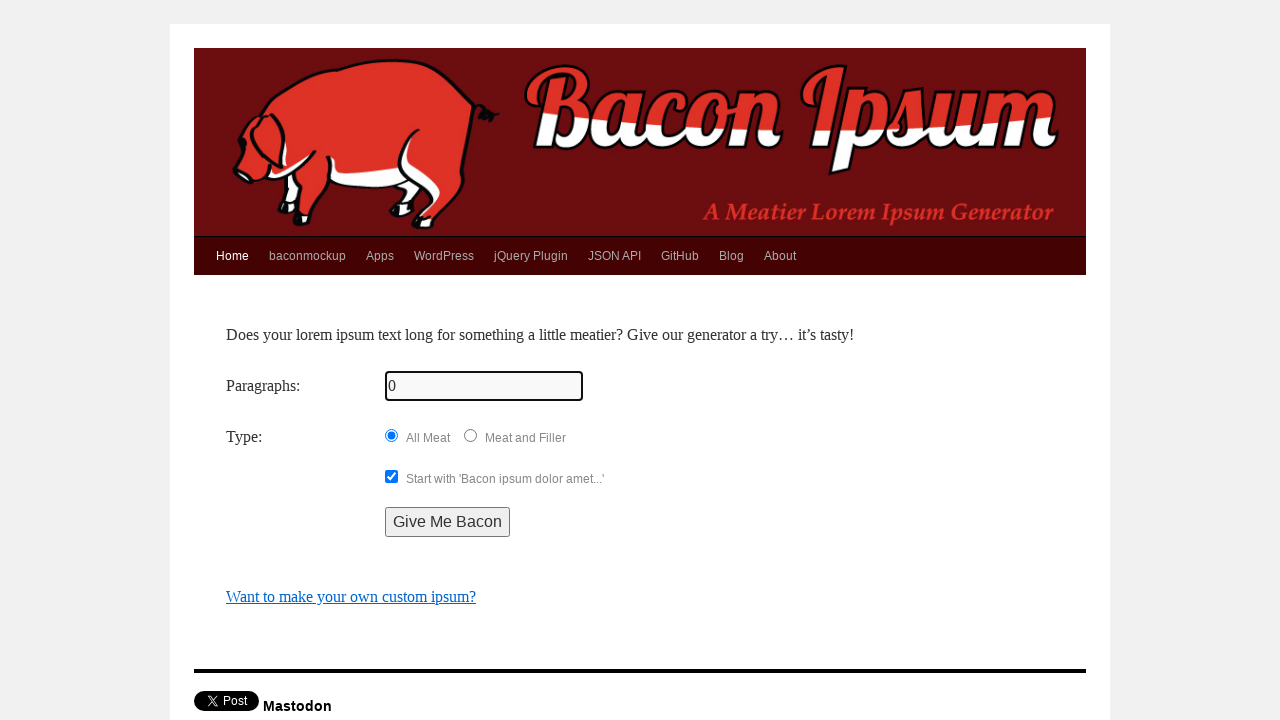

Selected 'Meat and Filler' option at (470, 435) on input[value='meat-and-filler']
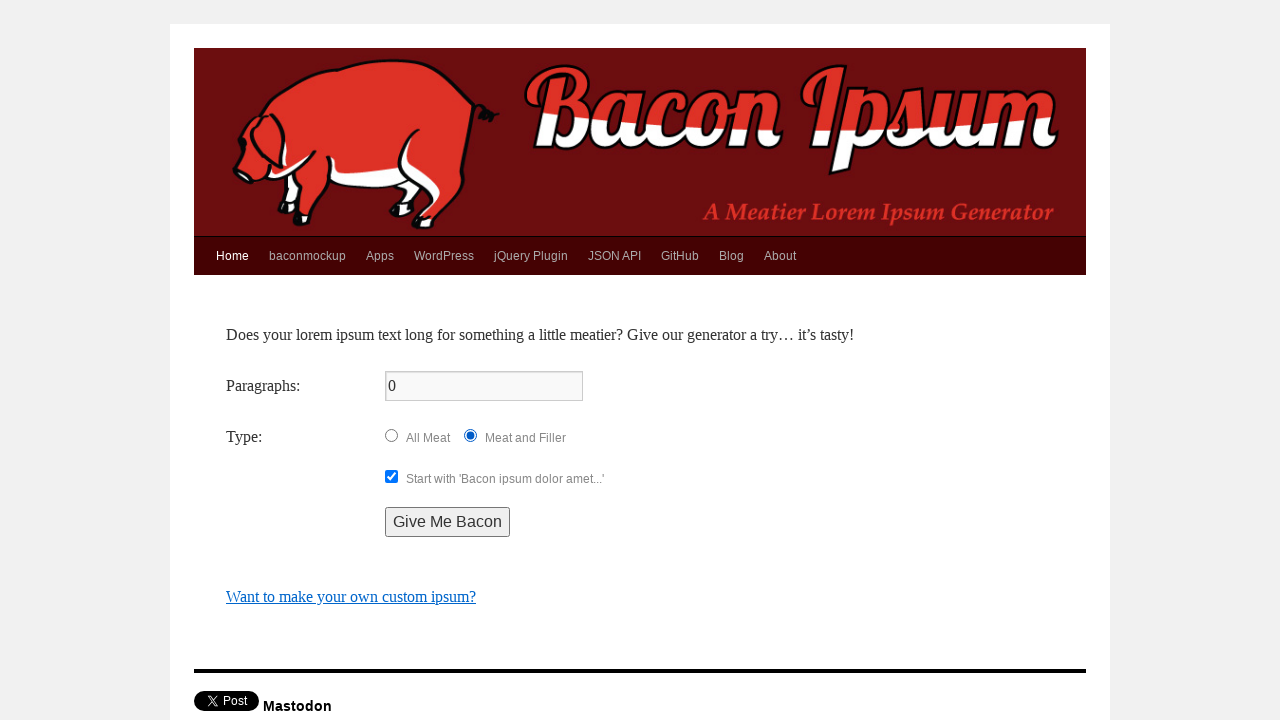

Unchecked 'Start with Bacon Ipsum' checkbox at (391, 476) on input[name='start-with-lorem']
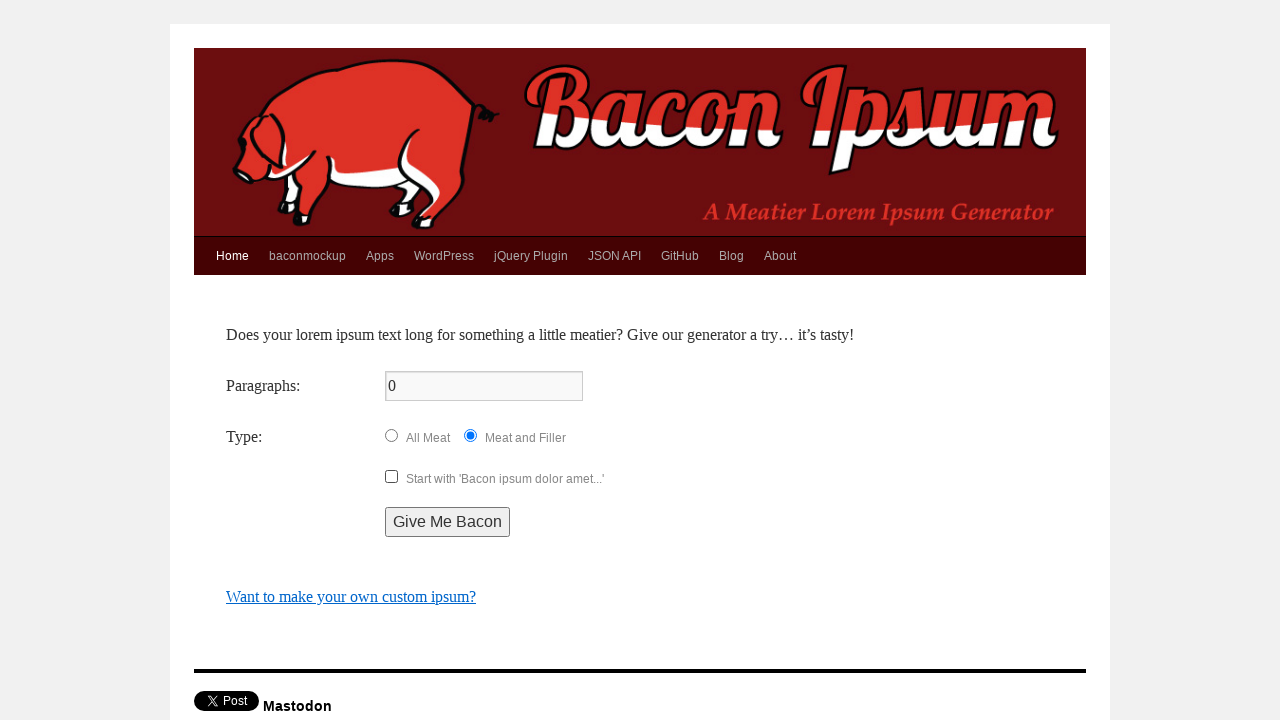

Clicked submit button to generate Bacon Ipsum at (447, 522) on input[type='submit'], button[type='submit']
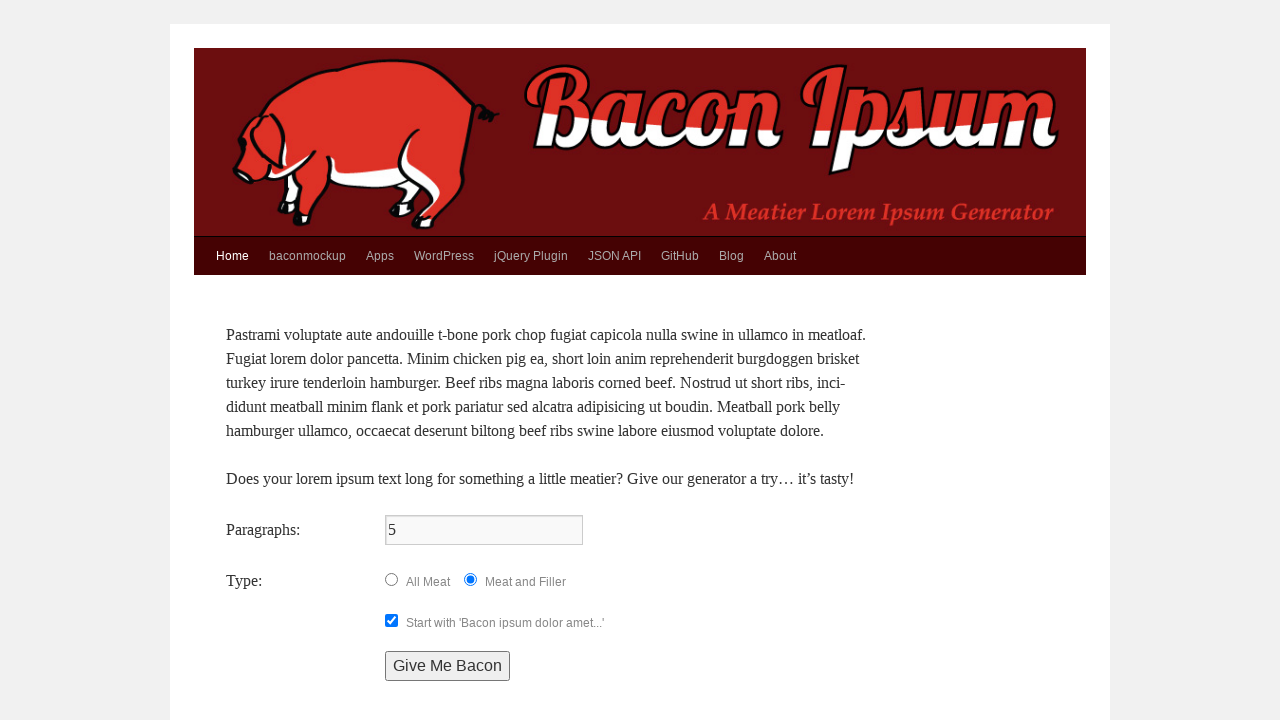

Waited for paragraph container to appear
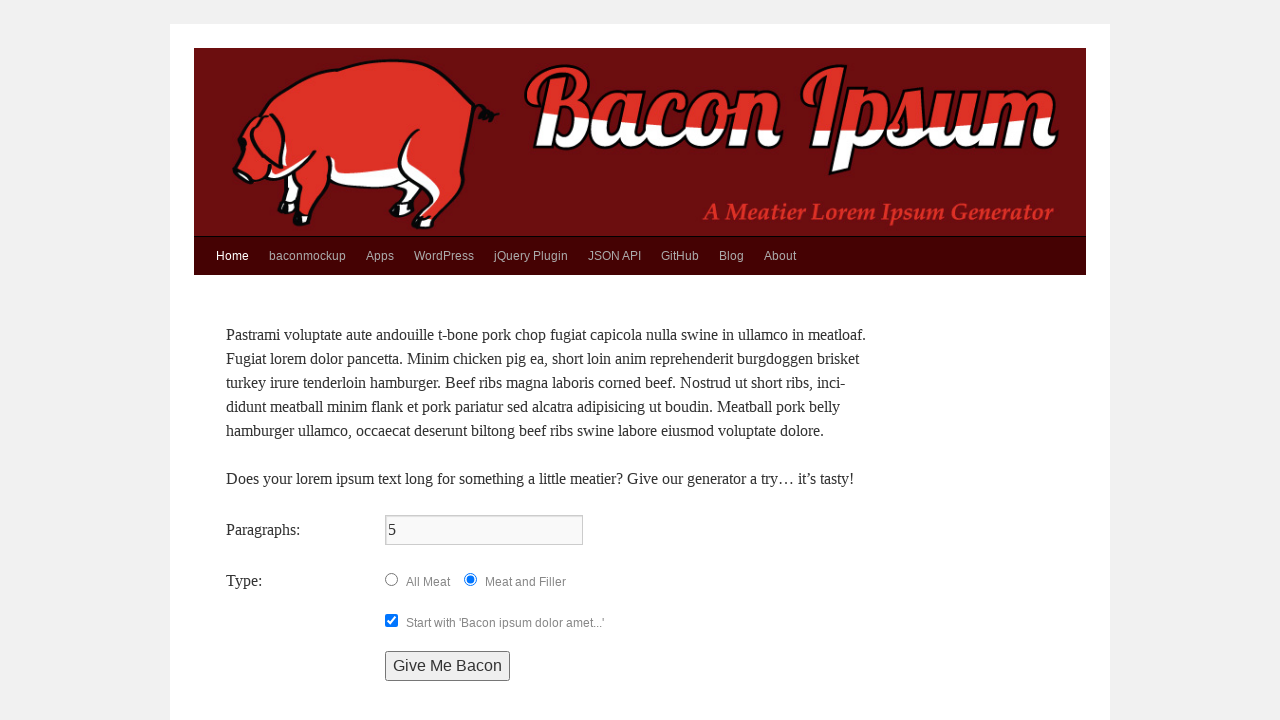

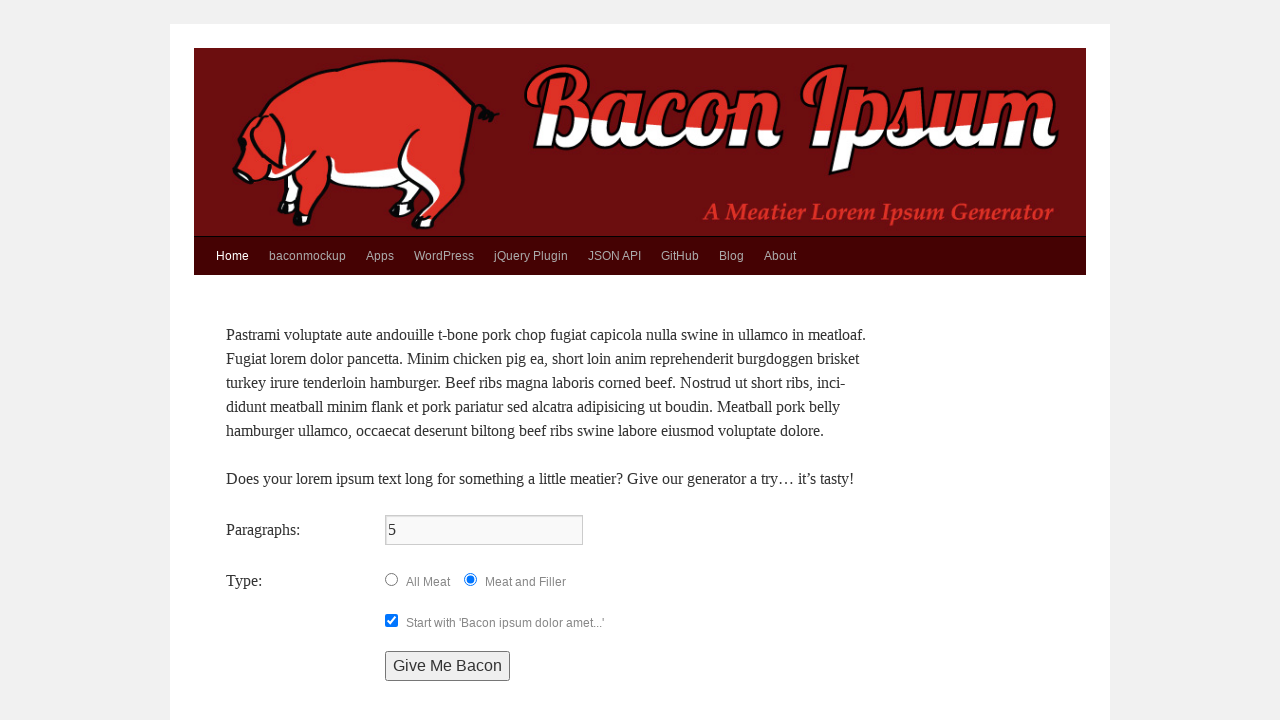